Tests the Treasury Direct savings bond calculator by filling in bond details (series, denomination, issue date, serial number), calculating the value, and clicking the save list button.

Starting URL: https://treasurydirect.gov/BC/SBCPrice

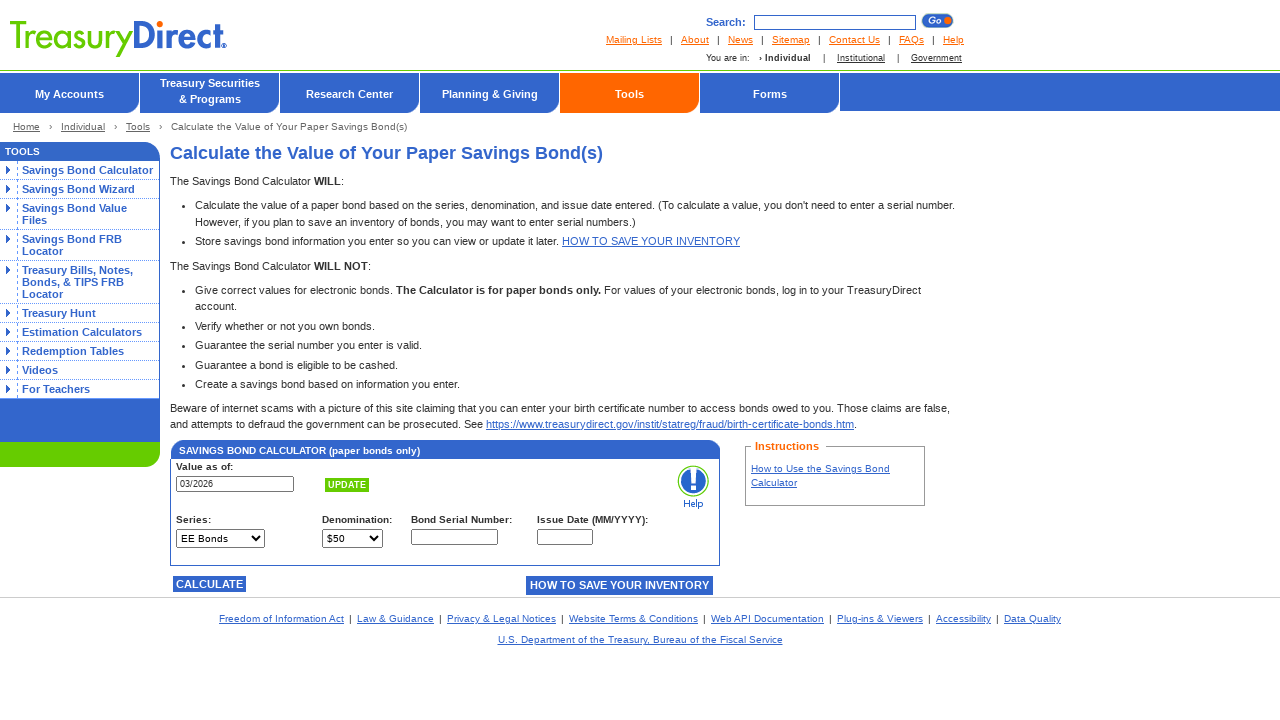

Selected bond series 'EE' on [name='Series']
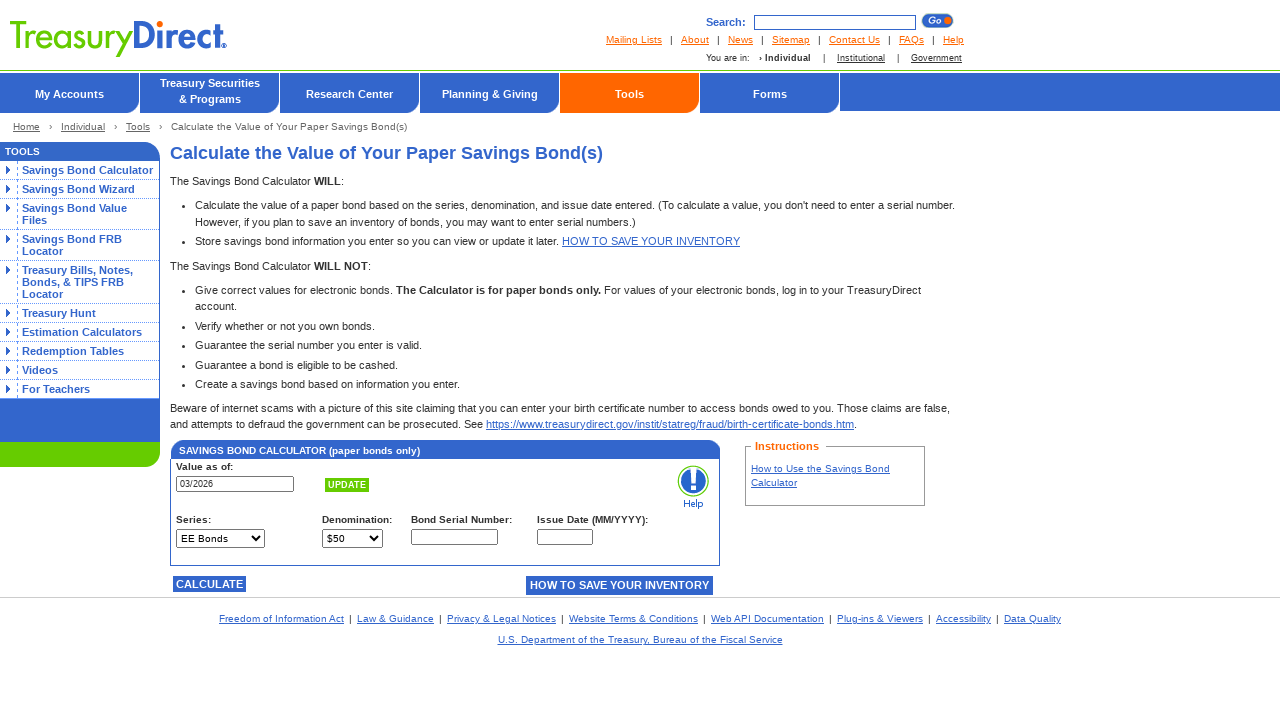

Selected bond denomination '$500' on [name='Denomination']
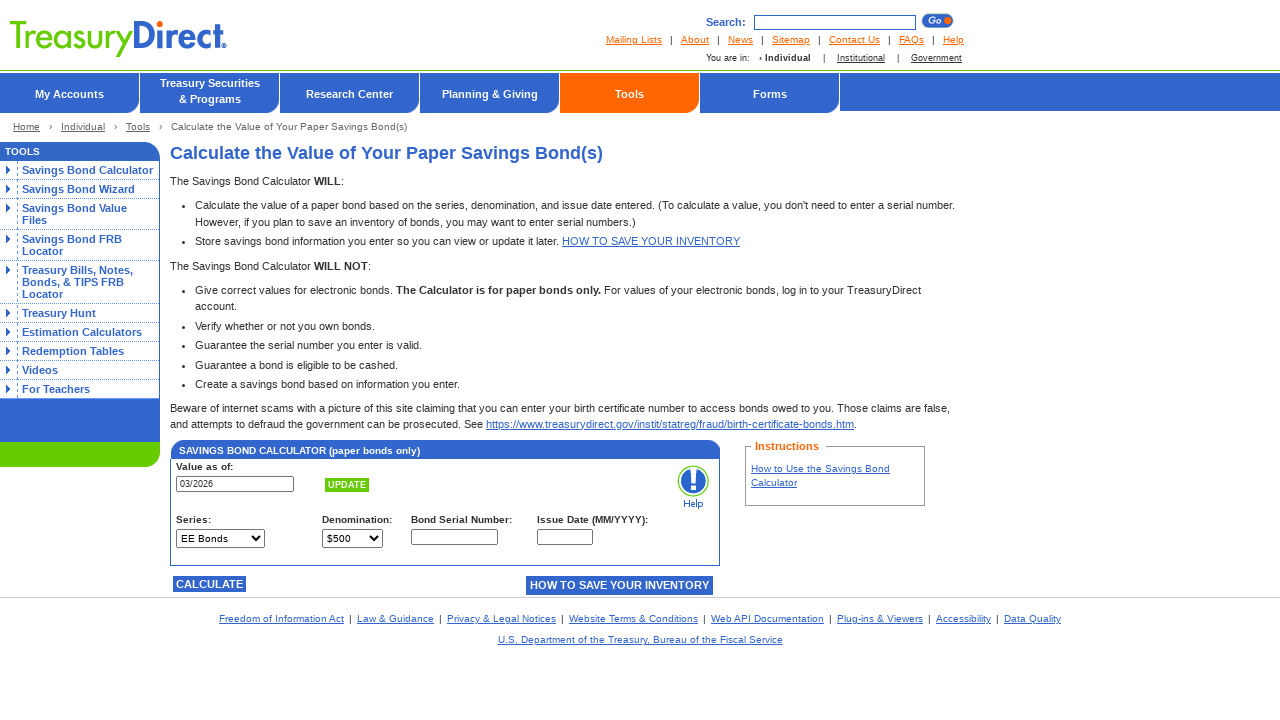

Entered issue date '01/2010' on [name='IssueDate']
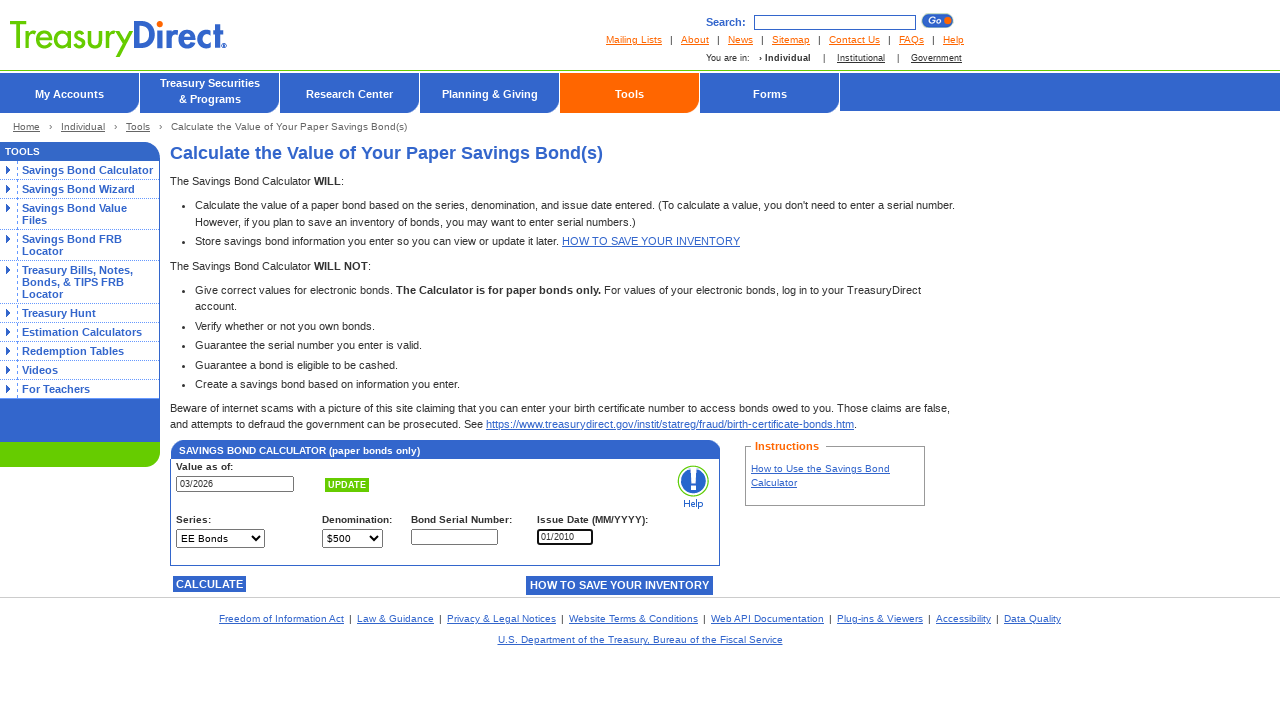

Entered serial number 'L1234567890EE' on [name='SerialNumber']
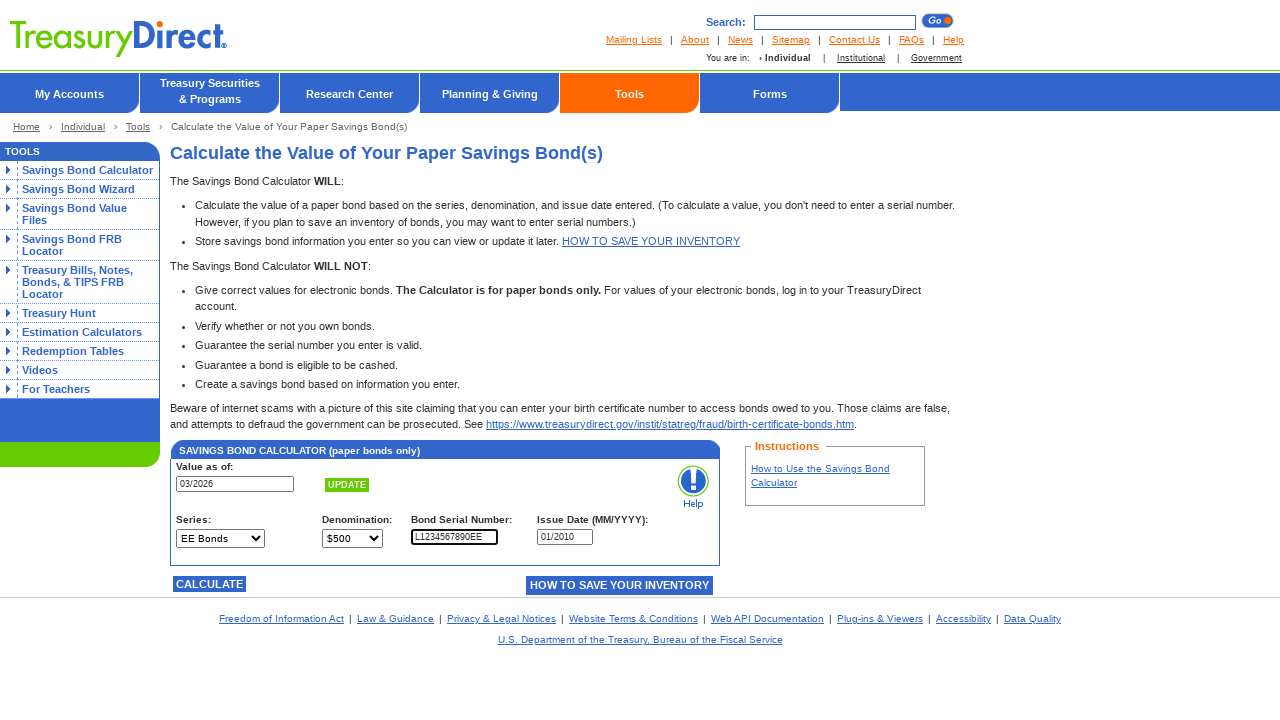

Clicked the CALCULATE button to compute bond value at (210, 584) on [value='CALCULATE']
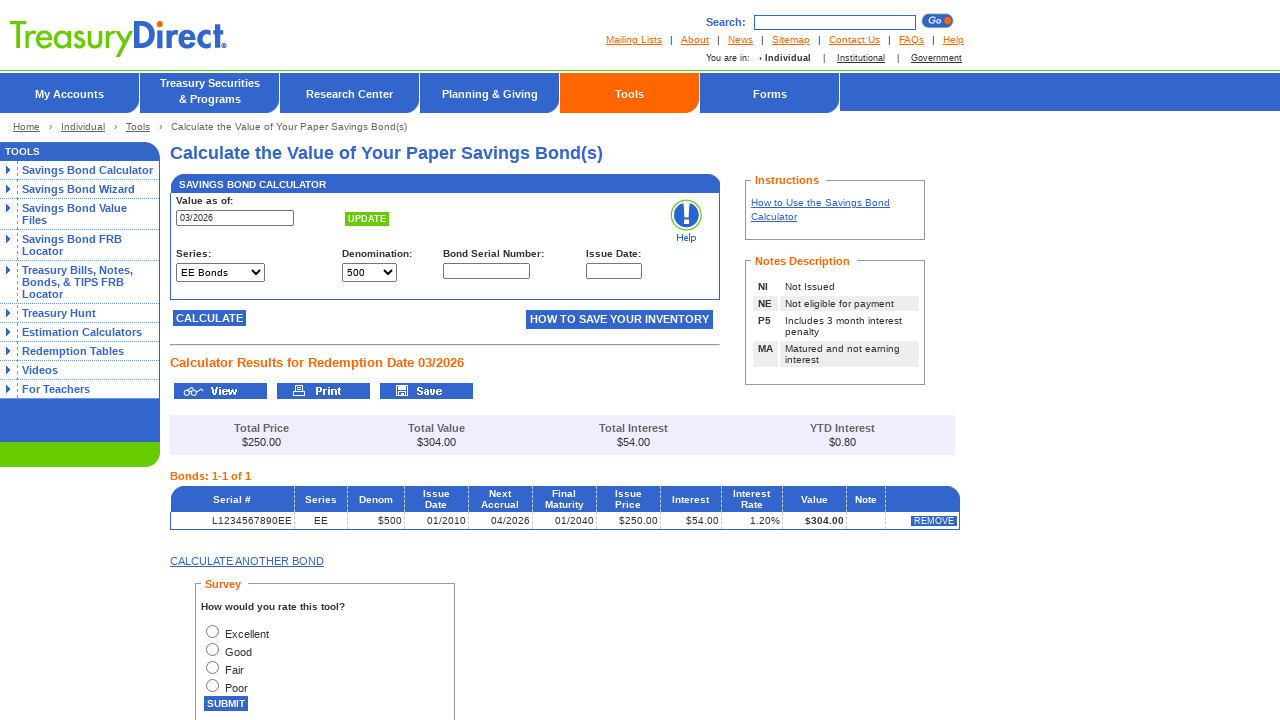

Clicked the 'Save this list' button at (426, 391) on internal:attr=[alt="Save this list."i]
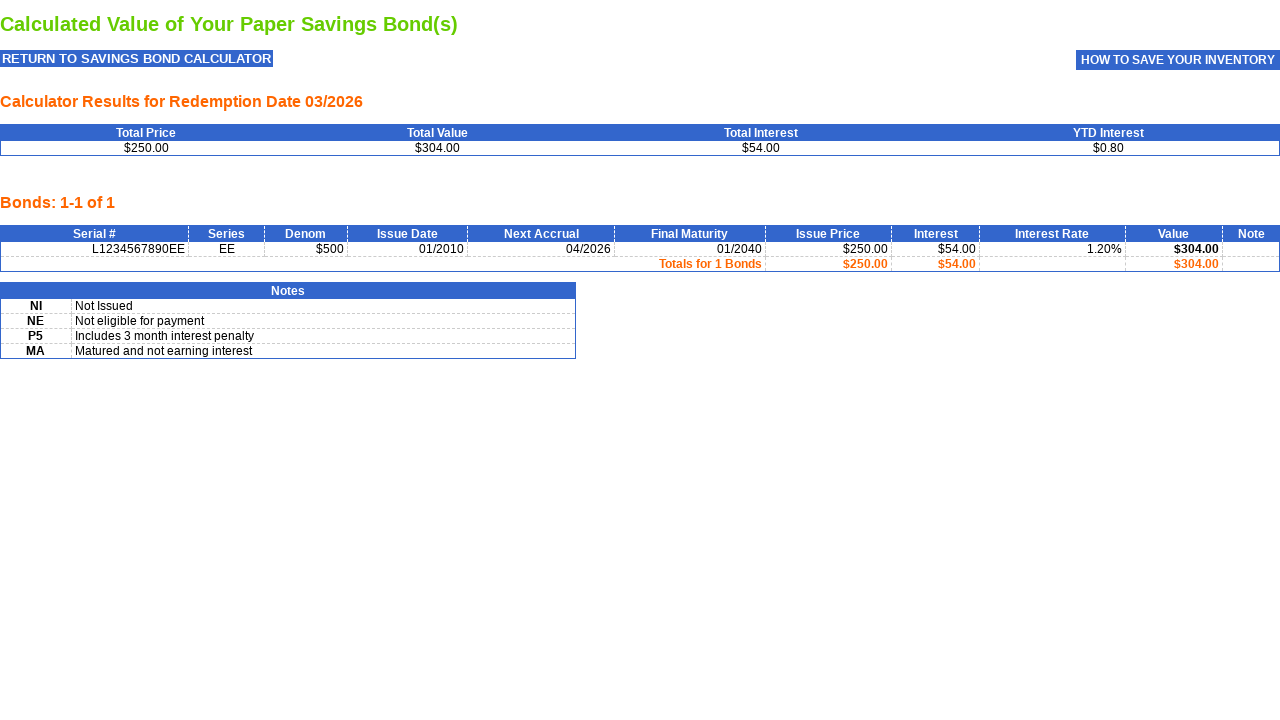

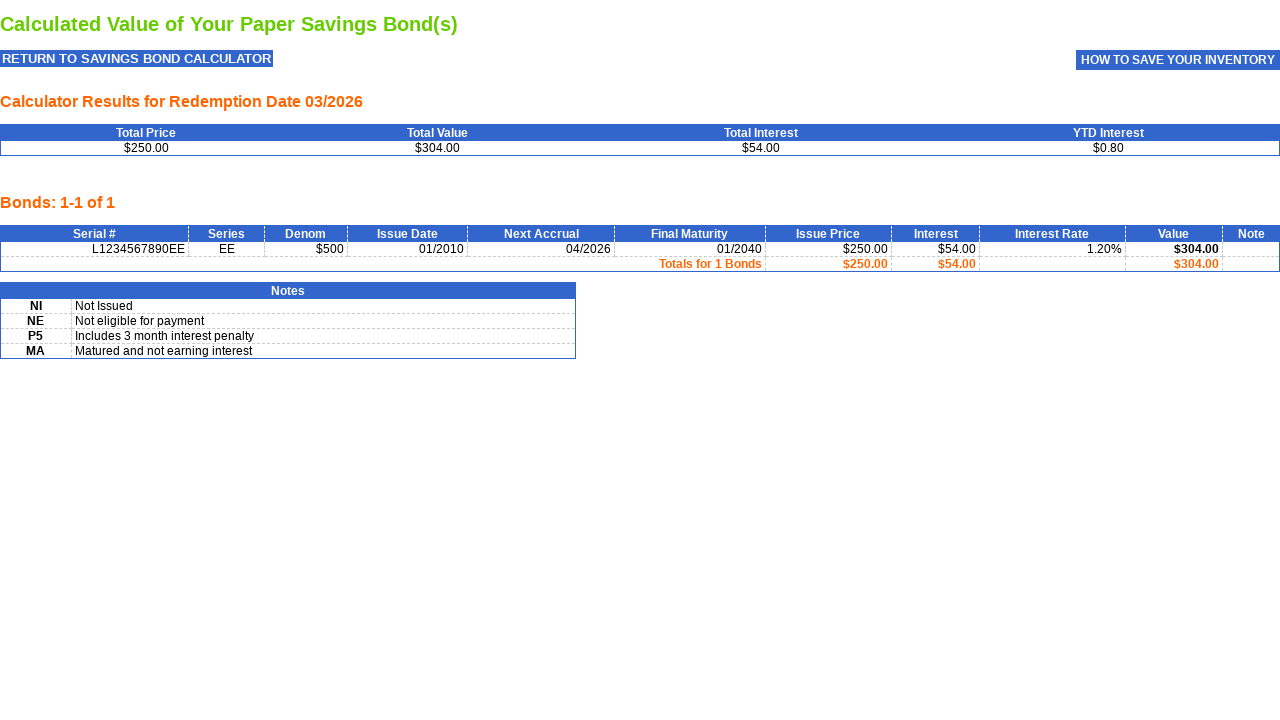